Navigates to a login practice page to verify the page loads correctly. No actual login is performed.

Starting URL: https://rahulshettyacademy.com/loginpagePractise/

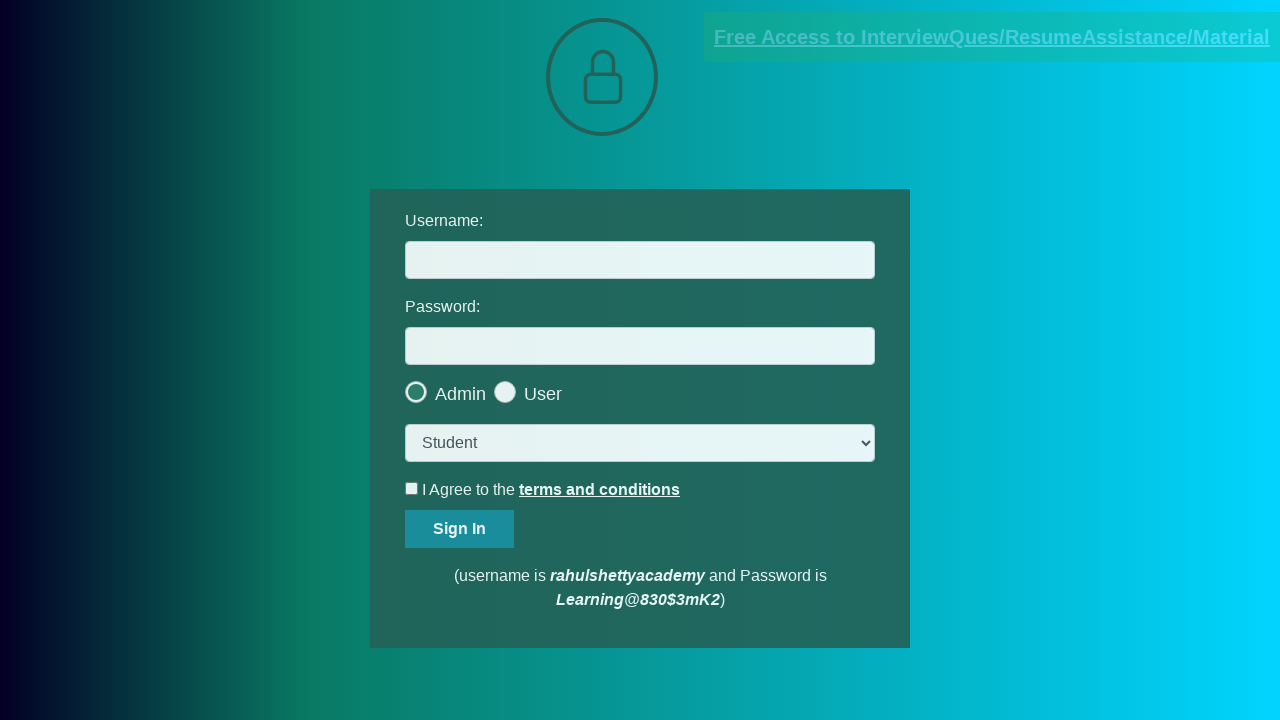

Waited for page to reach domcontentloaded state
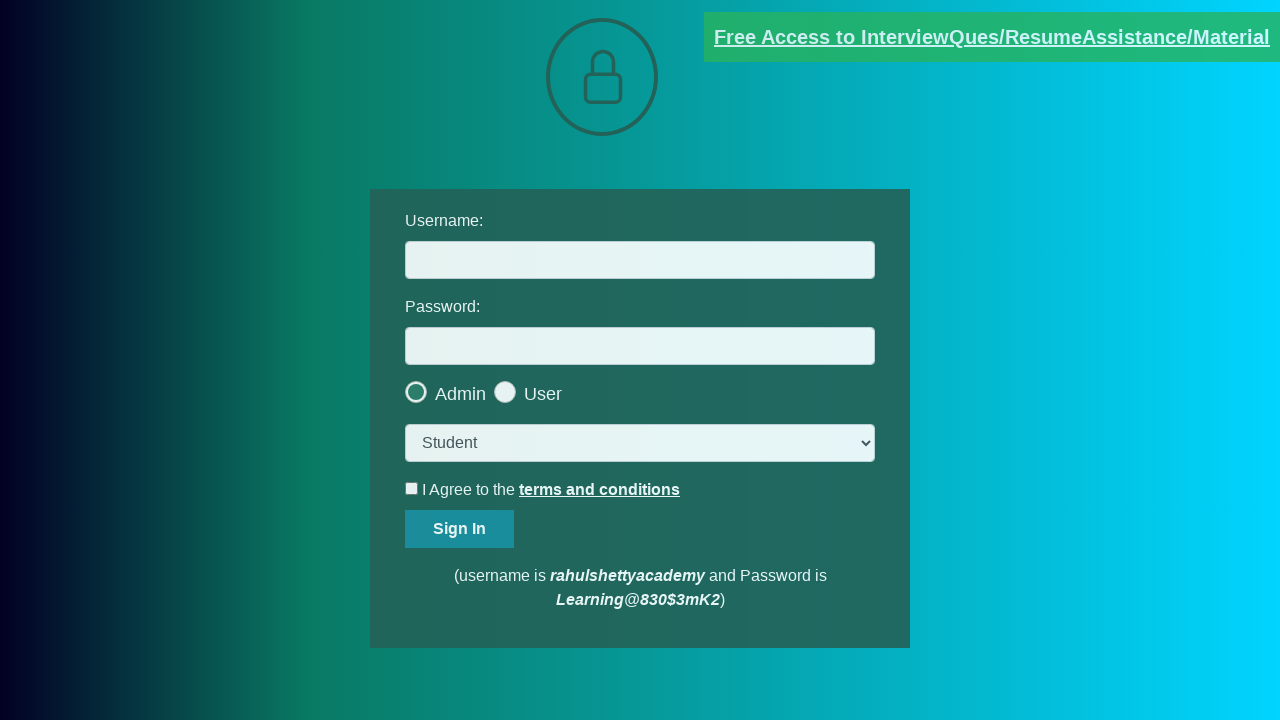

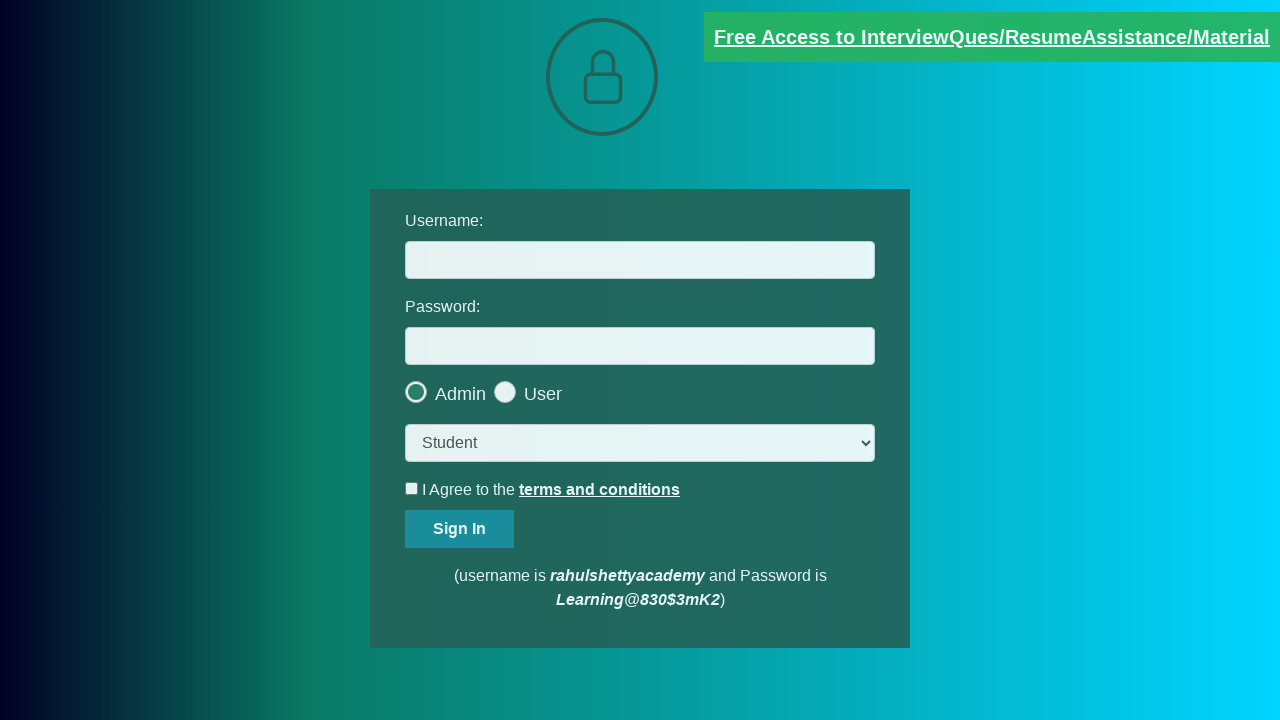